Tests that clicking the Due column header sorts numbers in ascending order by clicking the 4th column header and verifying the column data is sorted

Starting URL: http://the-internet.herokuapp.com/tables

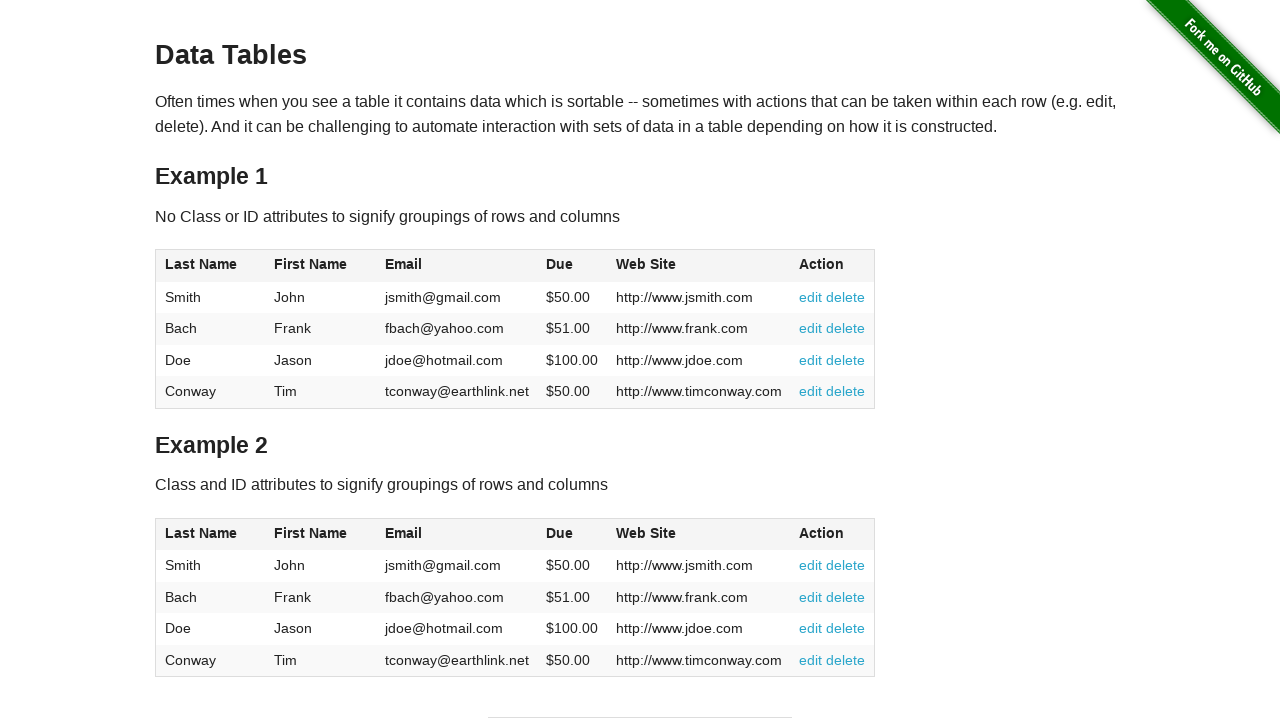

Clicked the Due column header (4th column) to sort ascending at (572, 266) on #table1 thead tr th:nth-of-type(4)
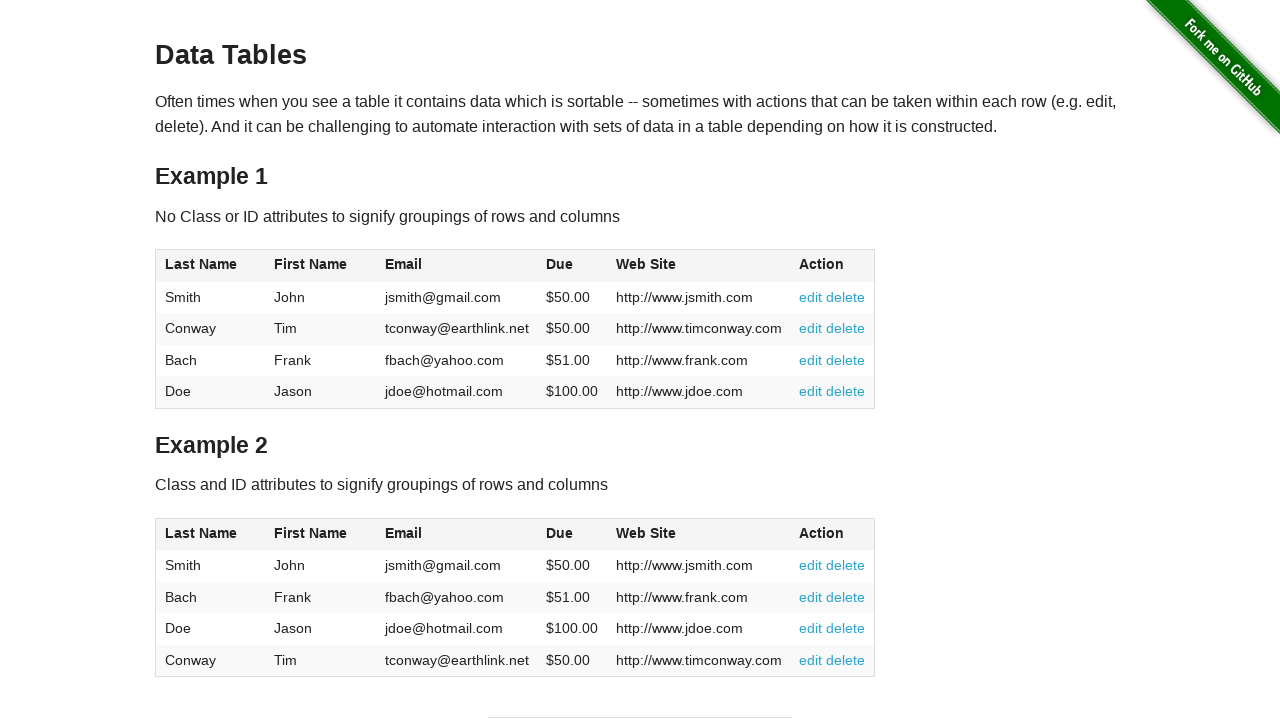

Table body cells loaded and sorted by Due column
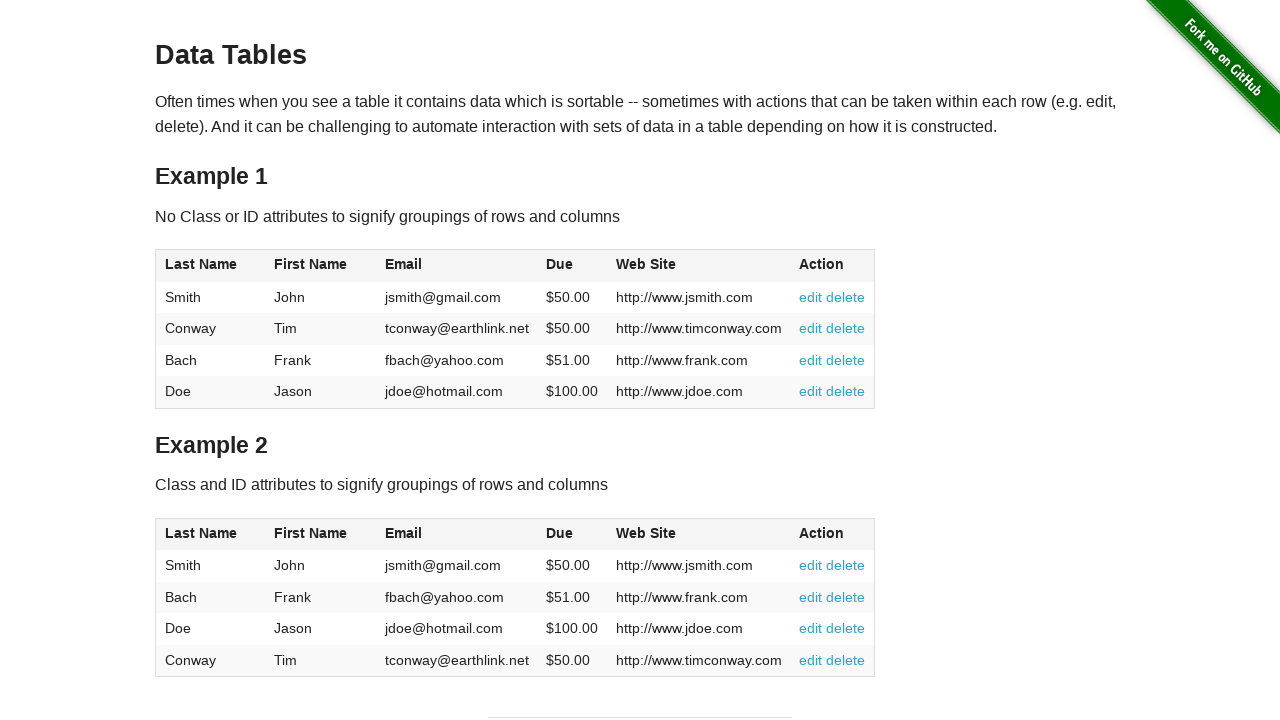

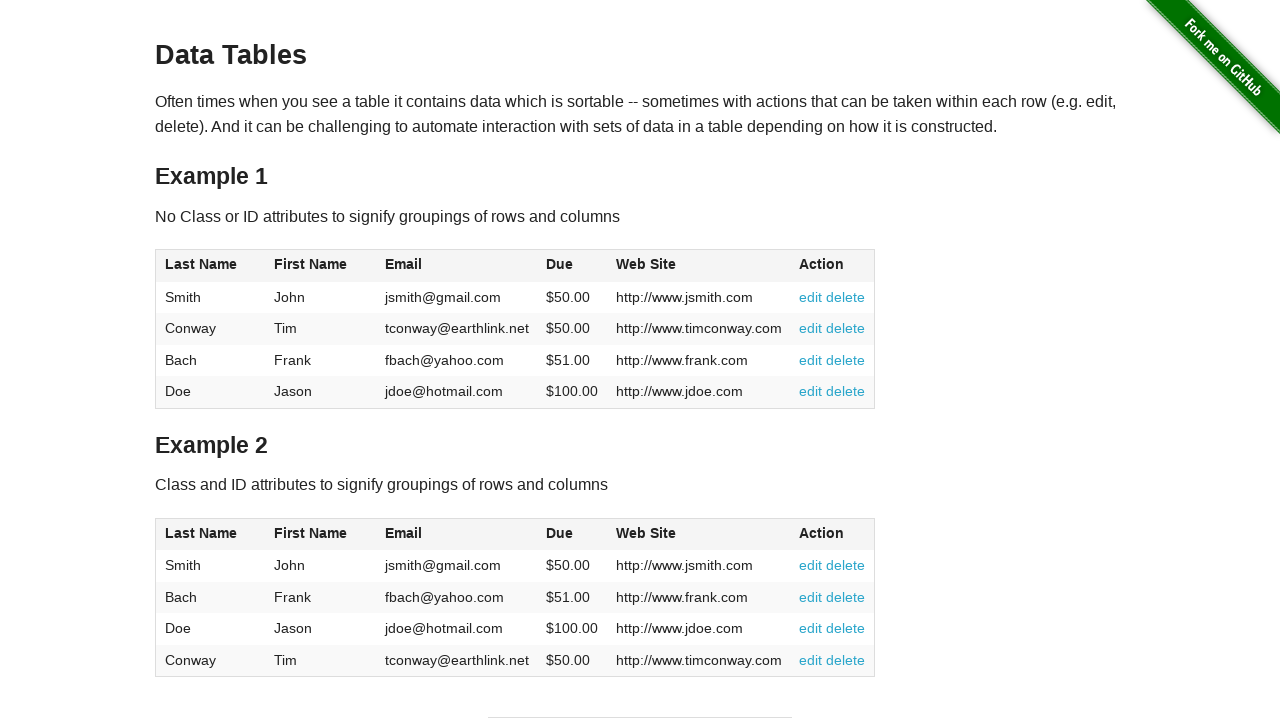